Navigates to Form Authentication page, clicks login with empty credentials, and verifies error message is displayed

Starting URL: https://the-internet.herokuapp.com/

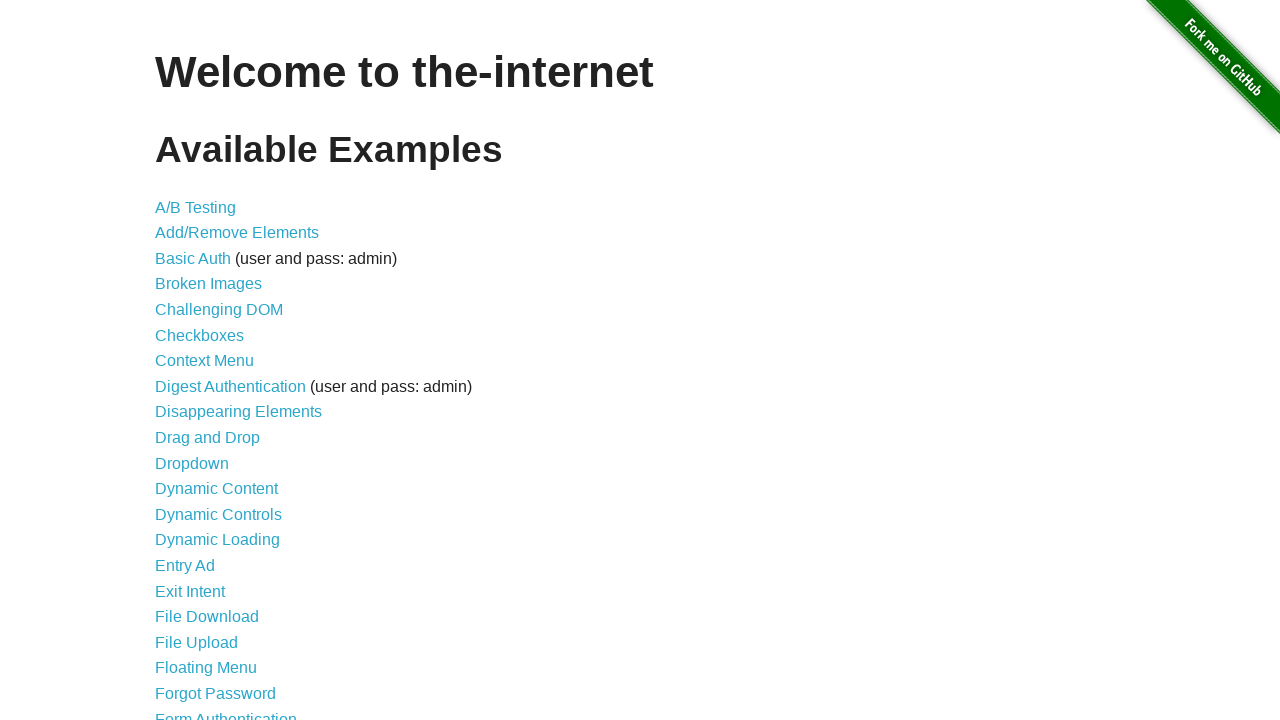

Navigated to the-internet.herokuapp.com homepage
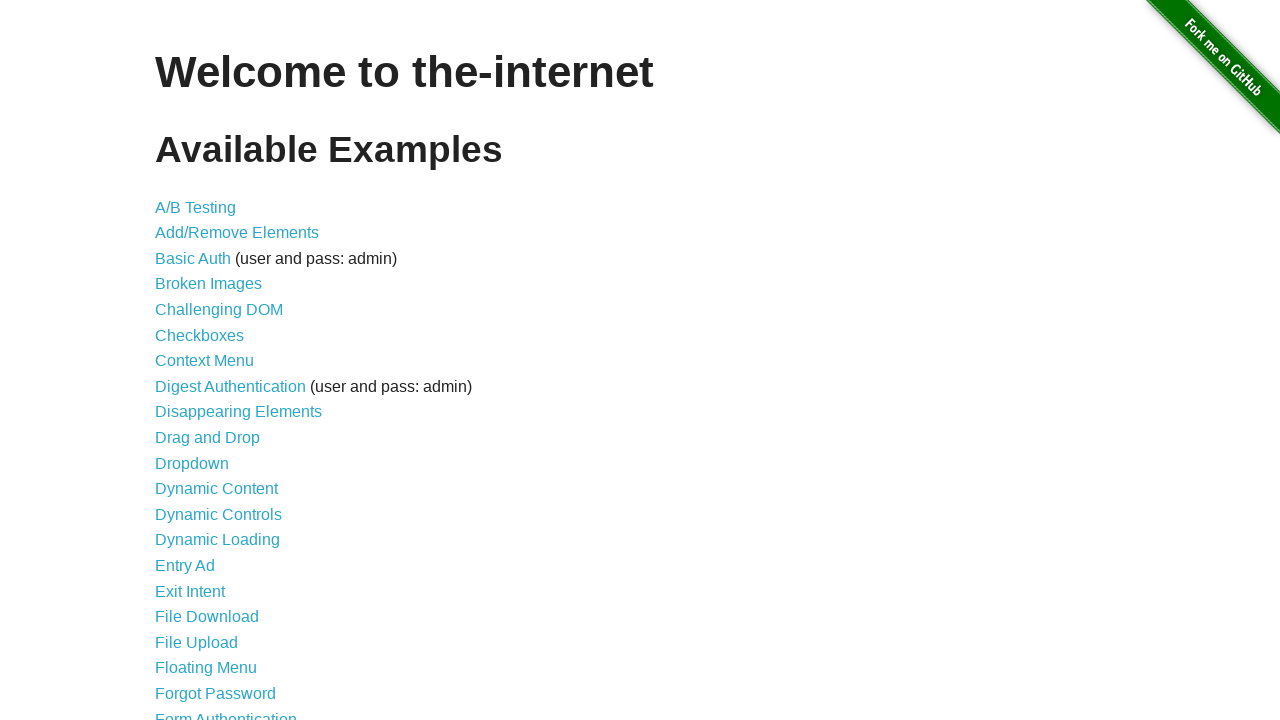

Clicked on Form Authentication link at (226, 712) on text=Form Authentication
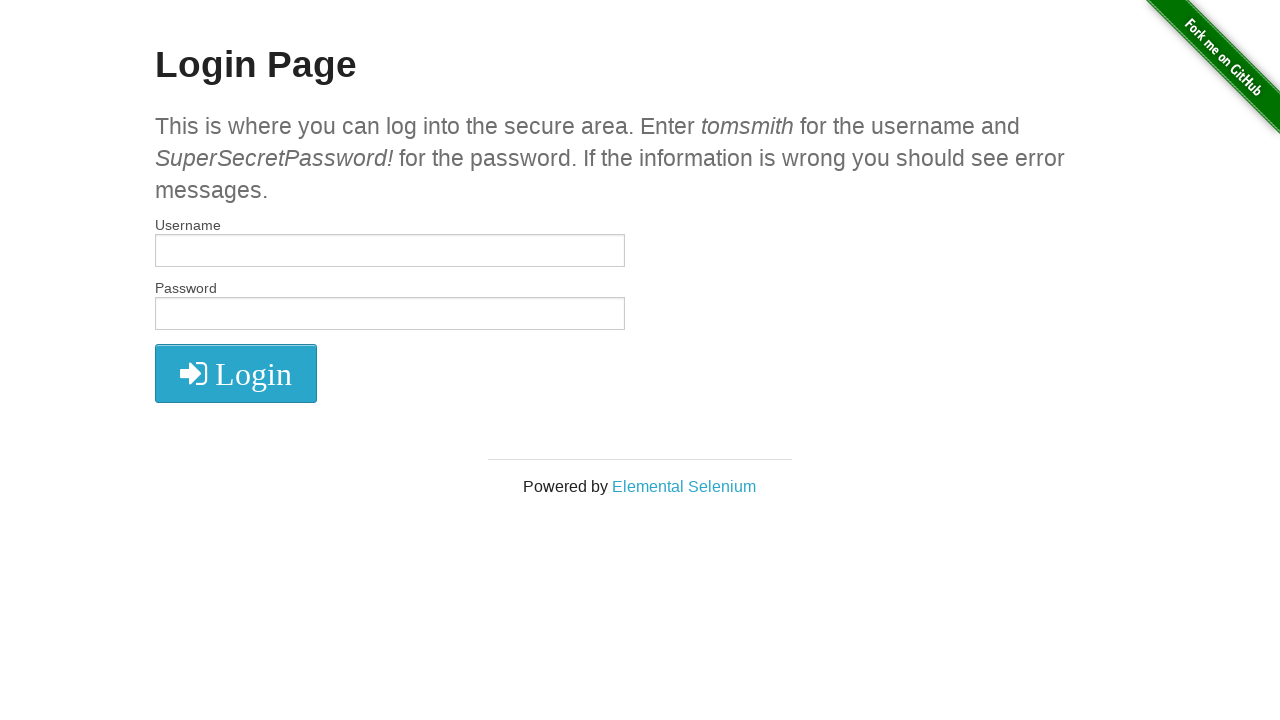

Clicked login button without entering credentials at (236, 373) on .radius
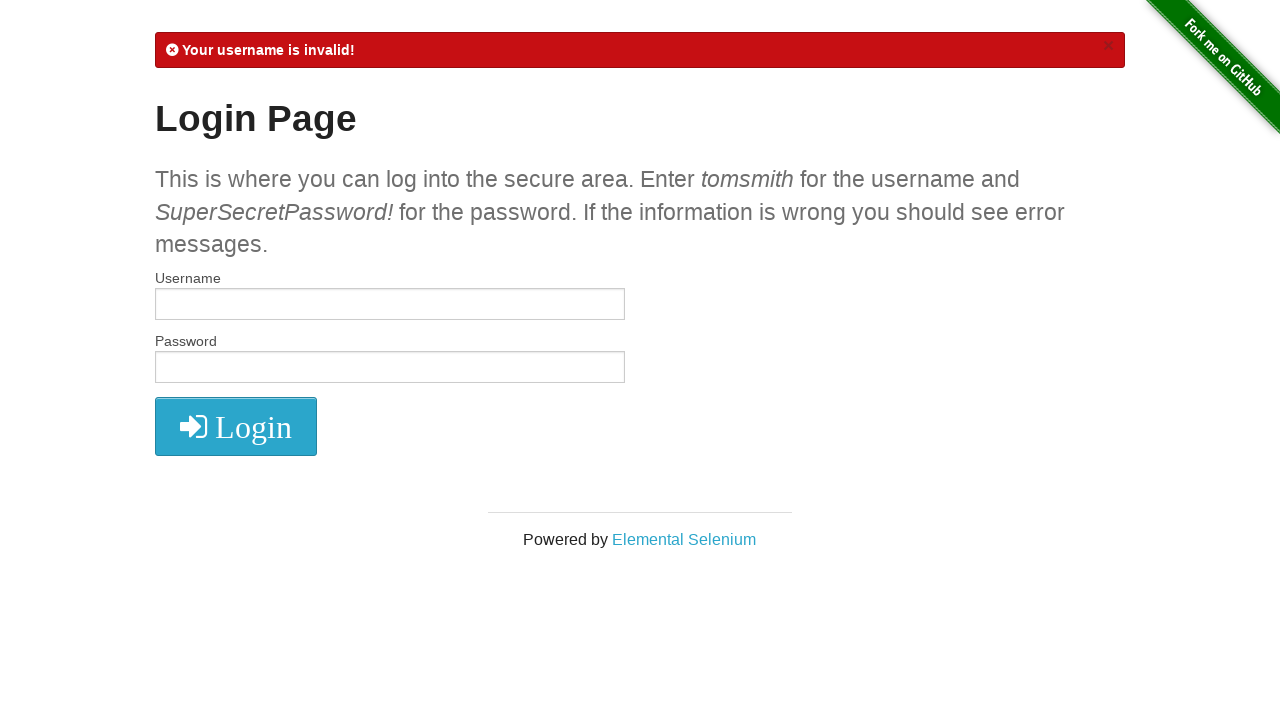

Located error message element
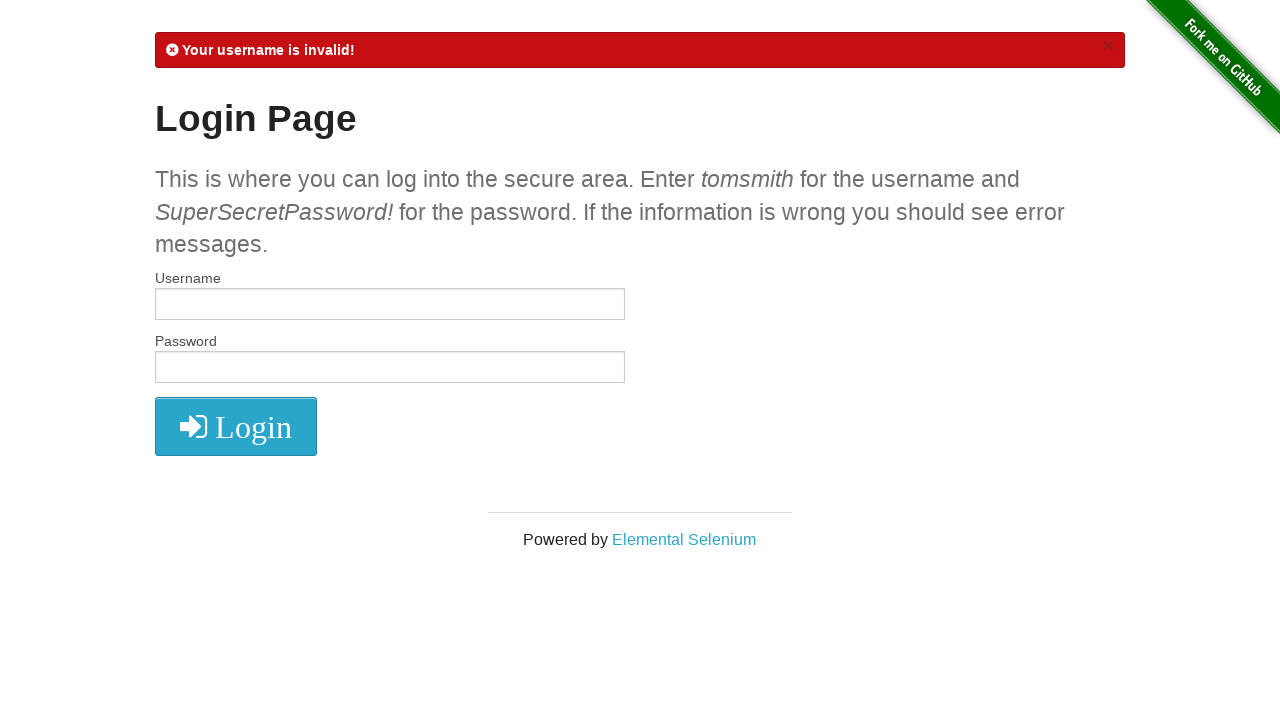

Error message element is present in DOM
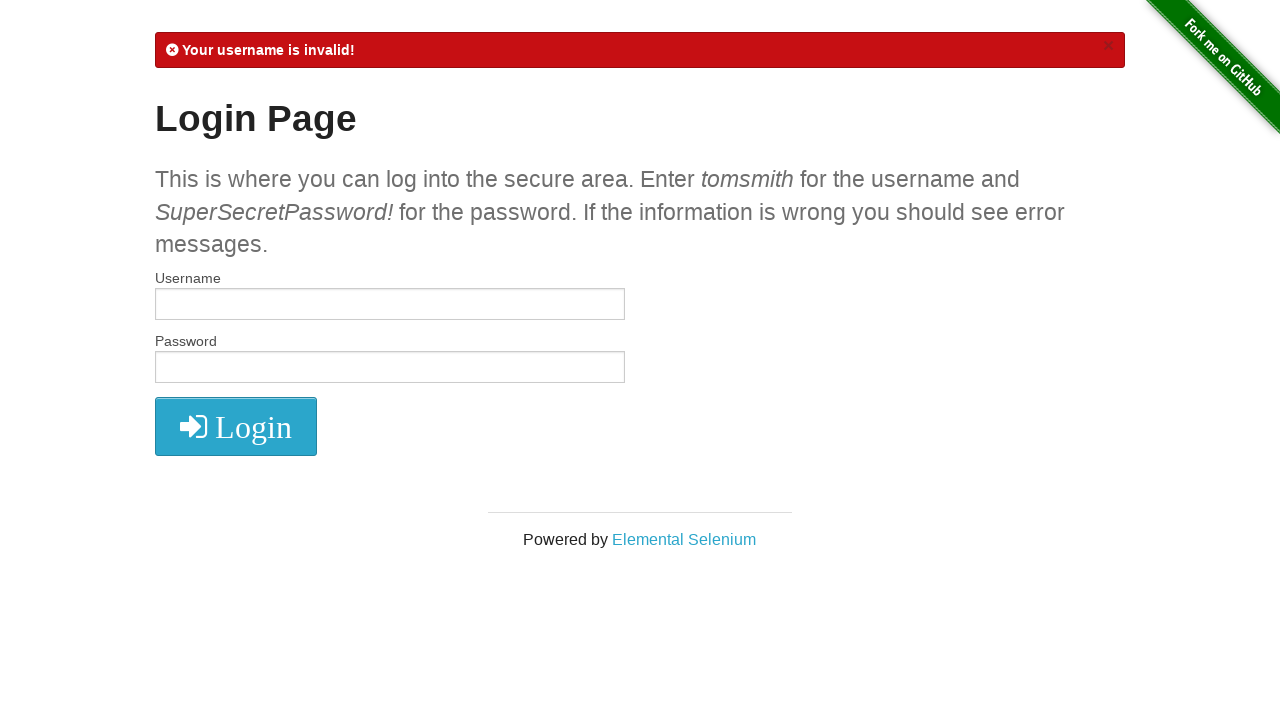

Verified error message is visible
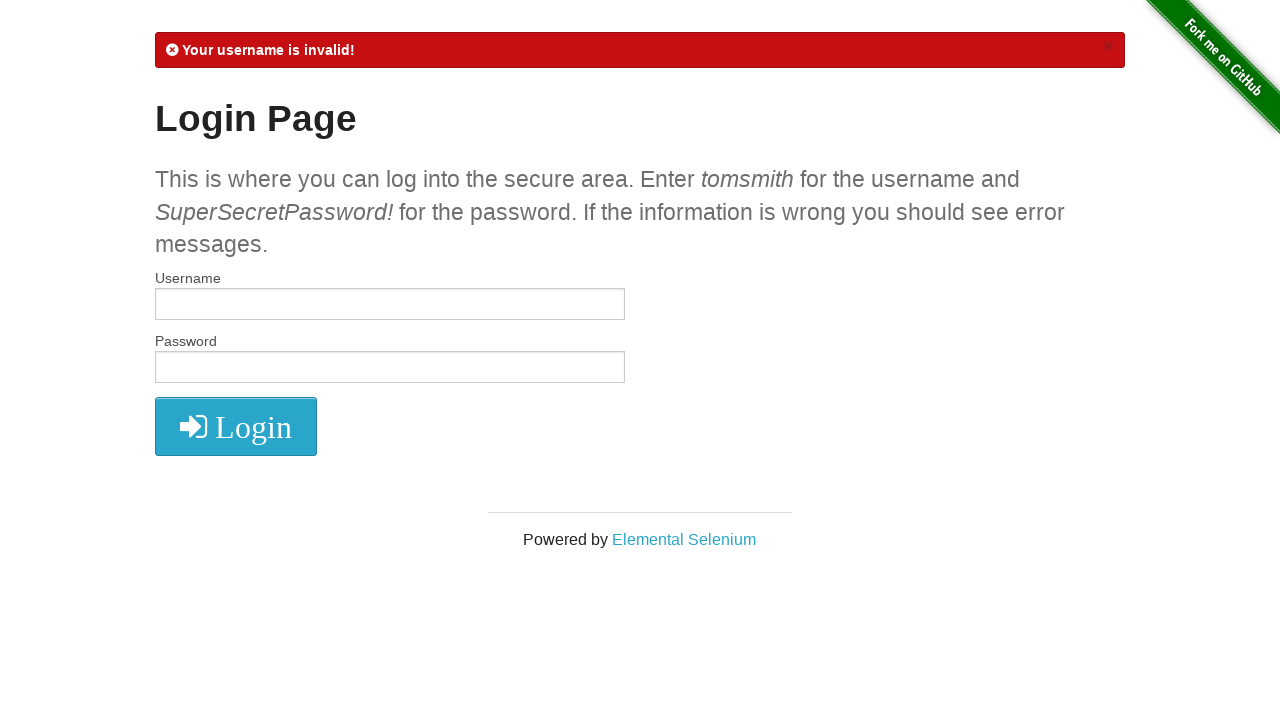

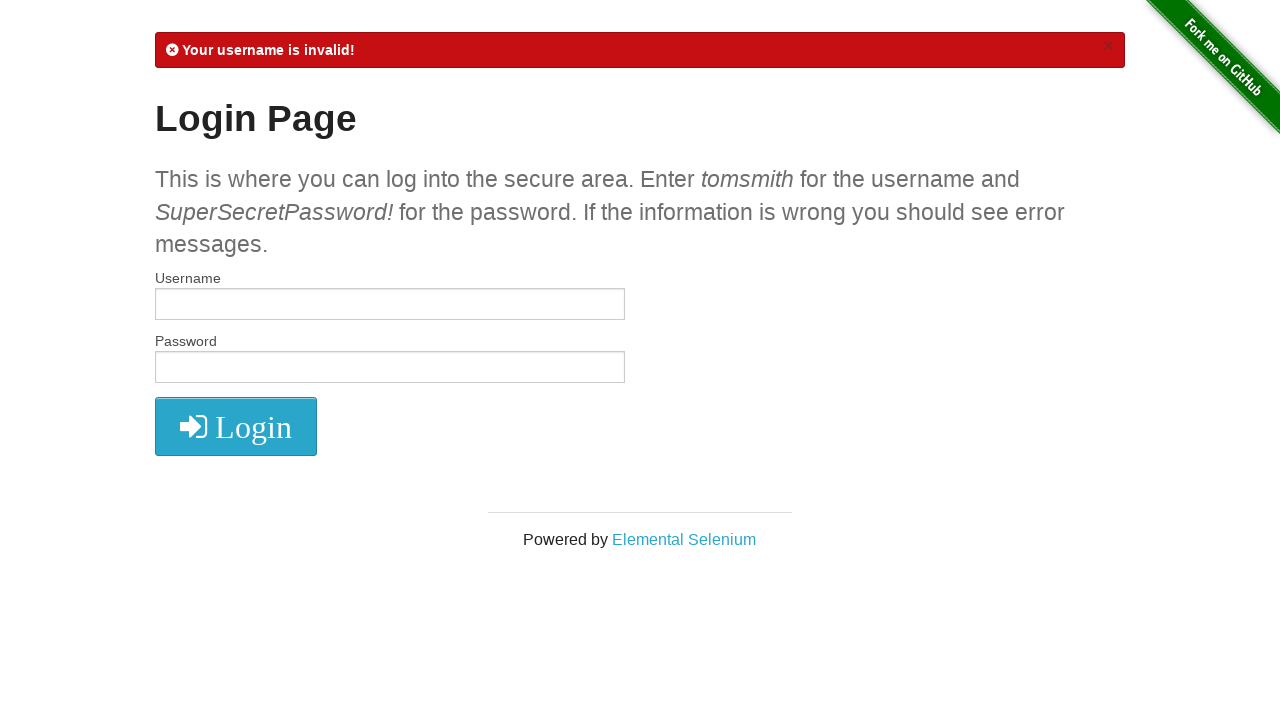